Tests filtering to display only active (incomplete) todo items

Starting URL: https://demo.playwright.dev/todomvc

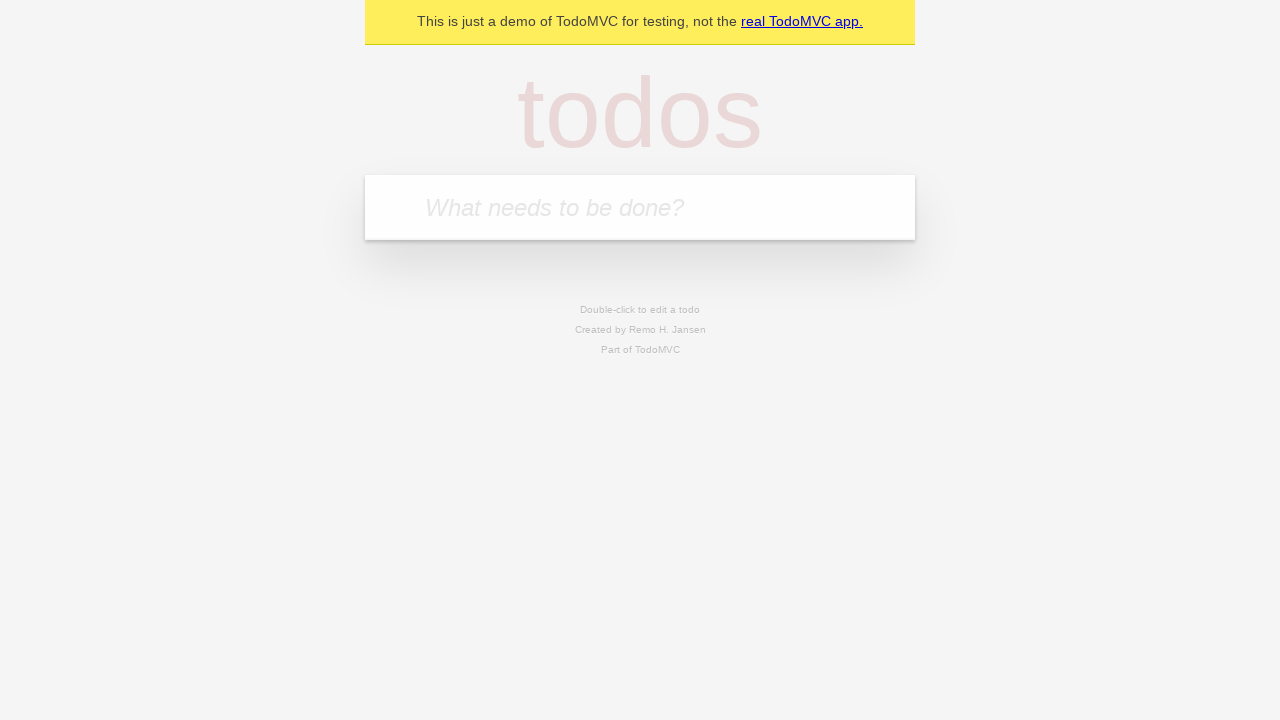

Filled todo input with 'buy some cheese' on internal:attr=[placeholder="What needs to be done?"i]
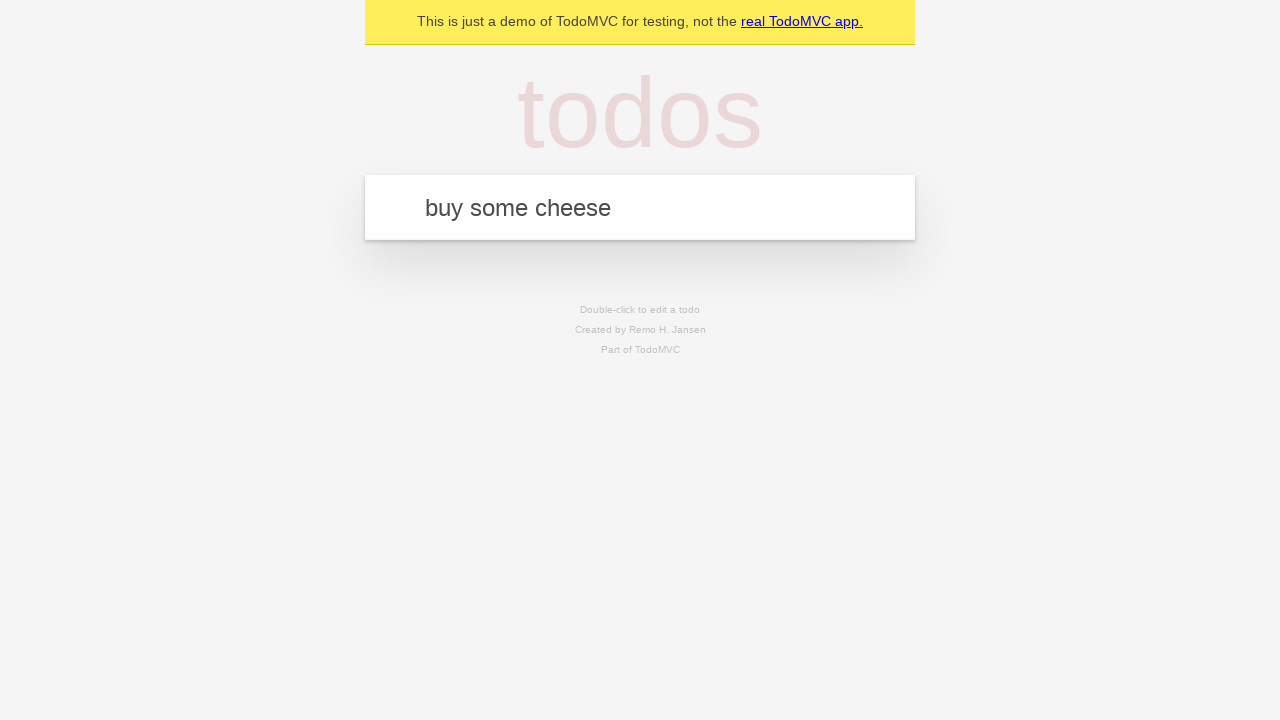

Pressed Enter to create todo 'buy some cheese' on internal:attr=[placeholder="What needs to be done?"i]
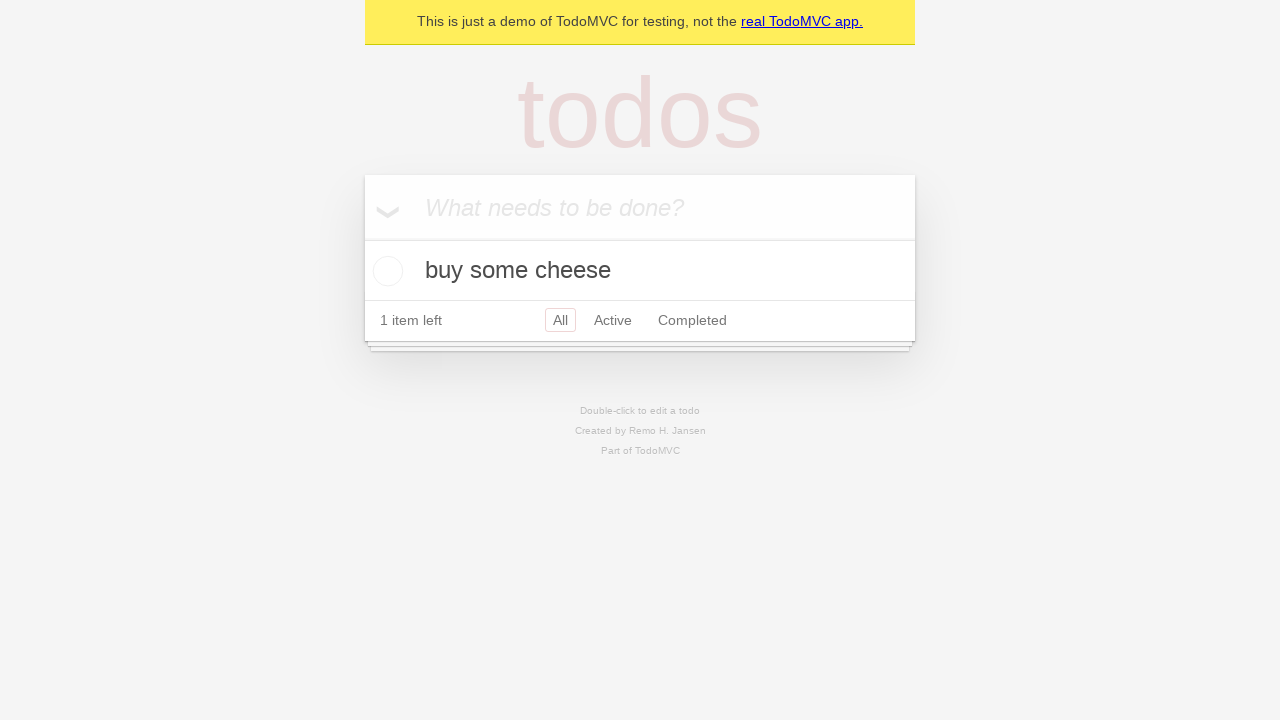

Filled todo input with 'feed the cat' on internal:attr=[placeholder="What needs to be done?"i]
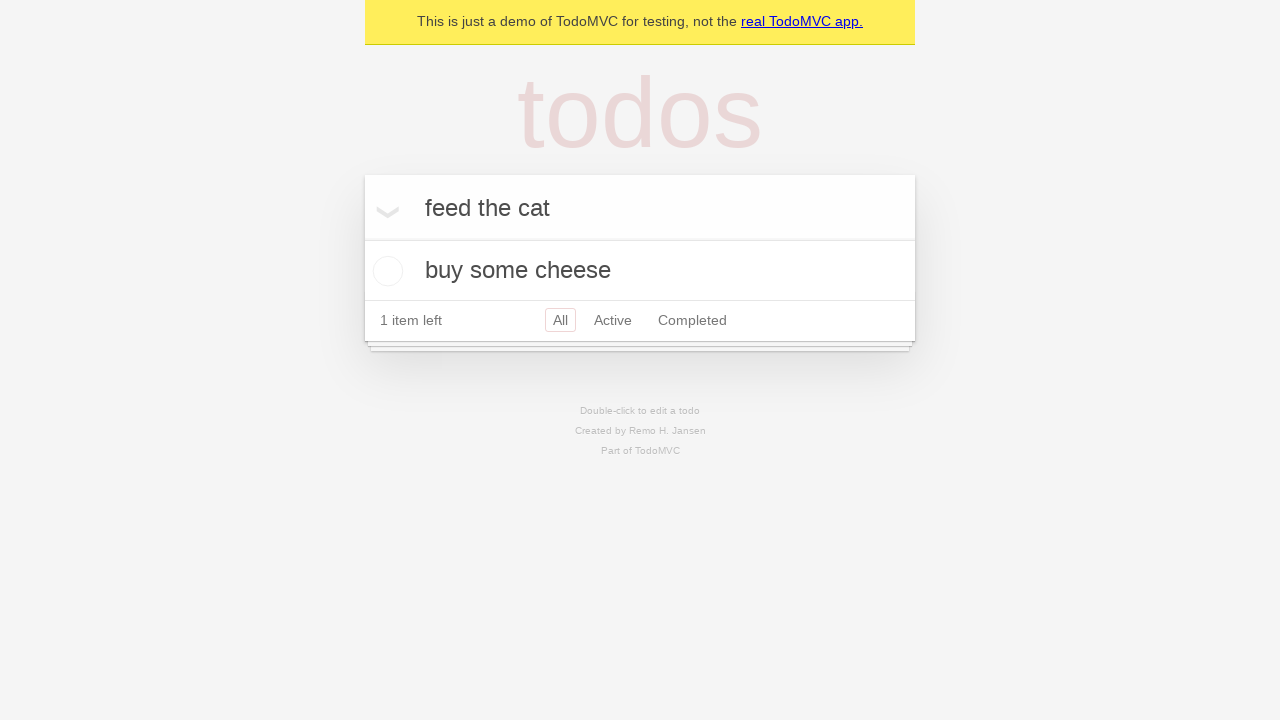

Pressed Enter to create todo 'feed the cat' on internal:attr=[placeholder="What needs to be done?"i]
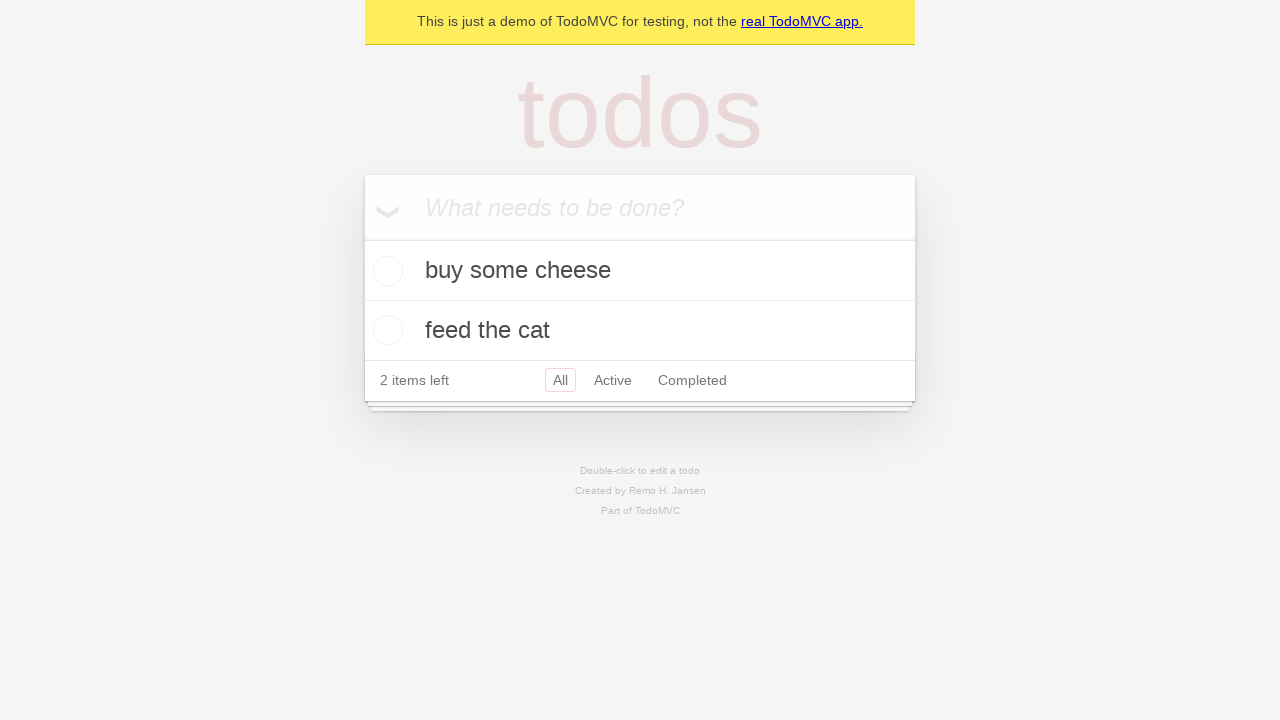

Filled todo input with 'book a doctors appointment' on internal:attr=[placeholder="What needs to be done?"i]
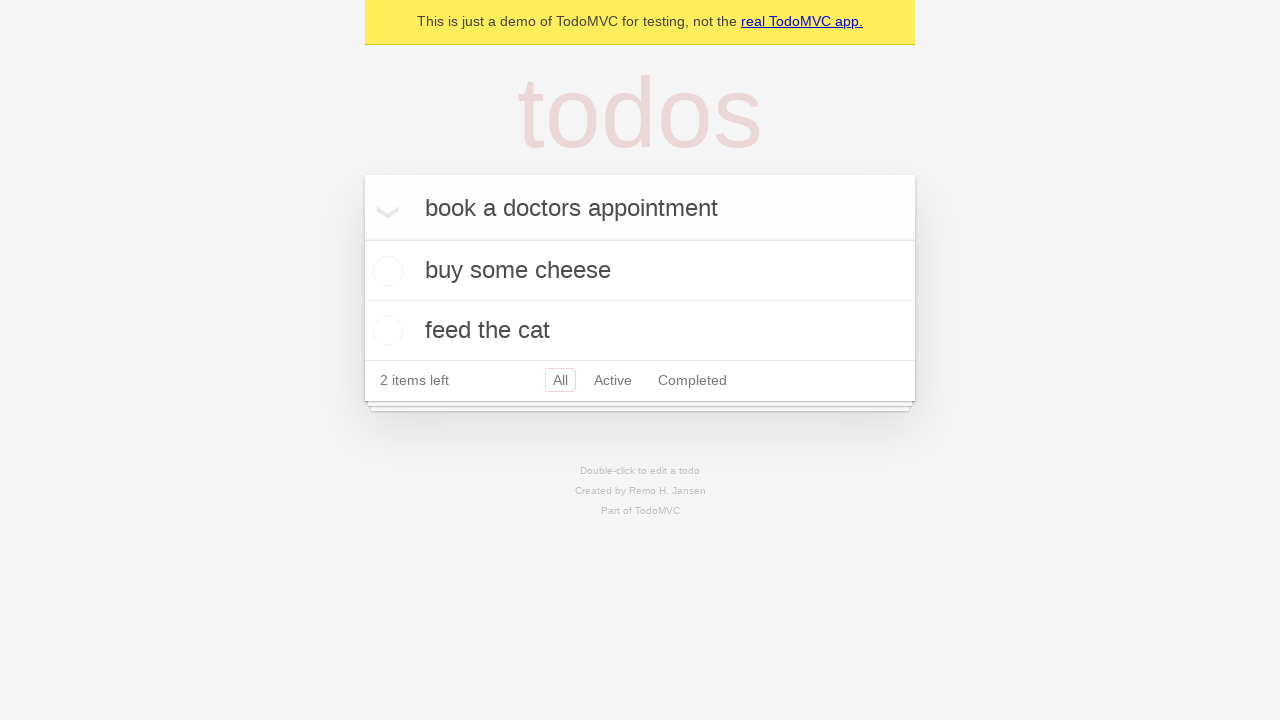

Pressed Enter to create todo 'book a doctors appointment' on internal:attr=[placeholder="What needs to be done?"i]
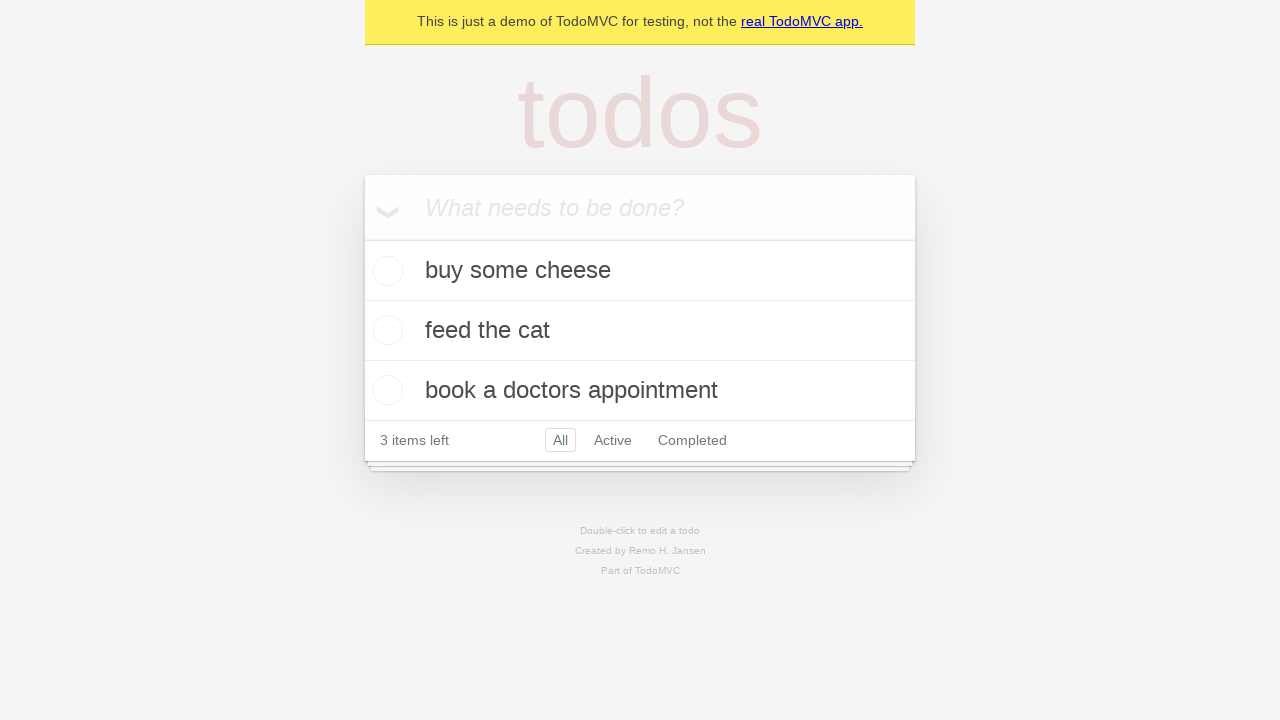

All 3 todos have been created and are visible
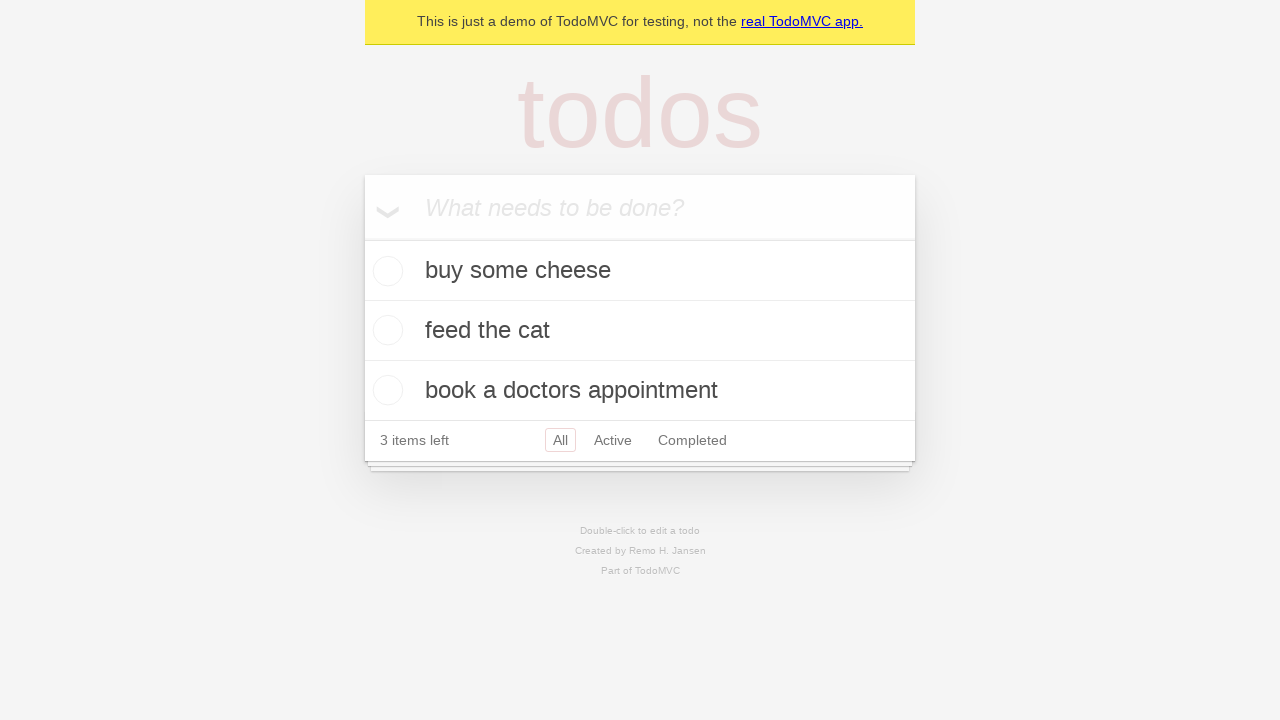

Marked second todo item as complete at (385, 330) on internal:testid=[data-testid="todo-item"s] >> nth=1 >> internal:role=checkbox
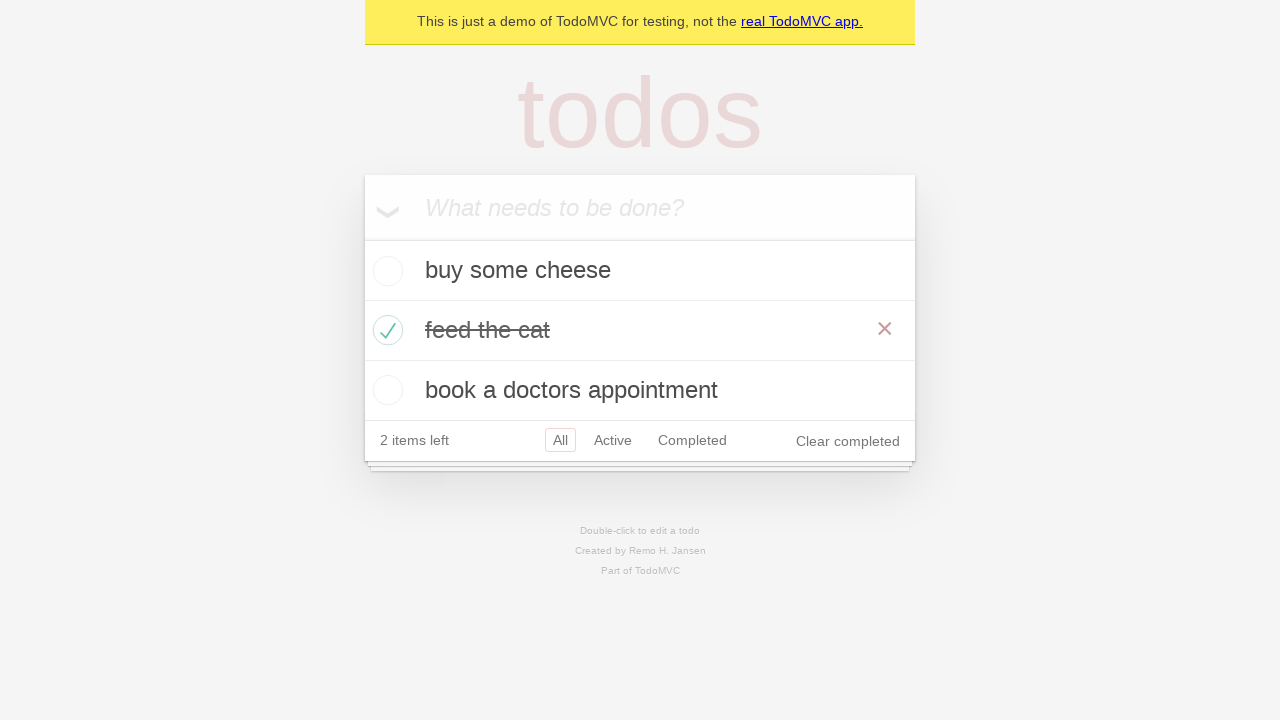

Clicked Active filter to display only incomplete items at (613, 440) on internal:role=link[name="Active"i]
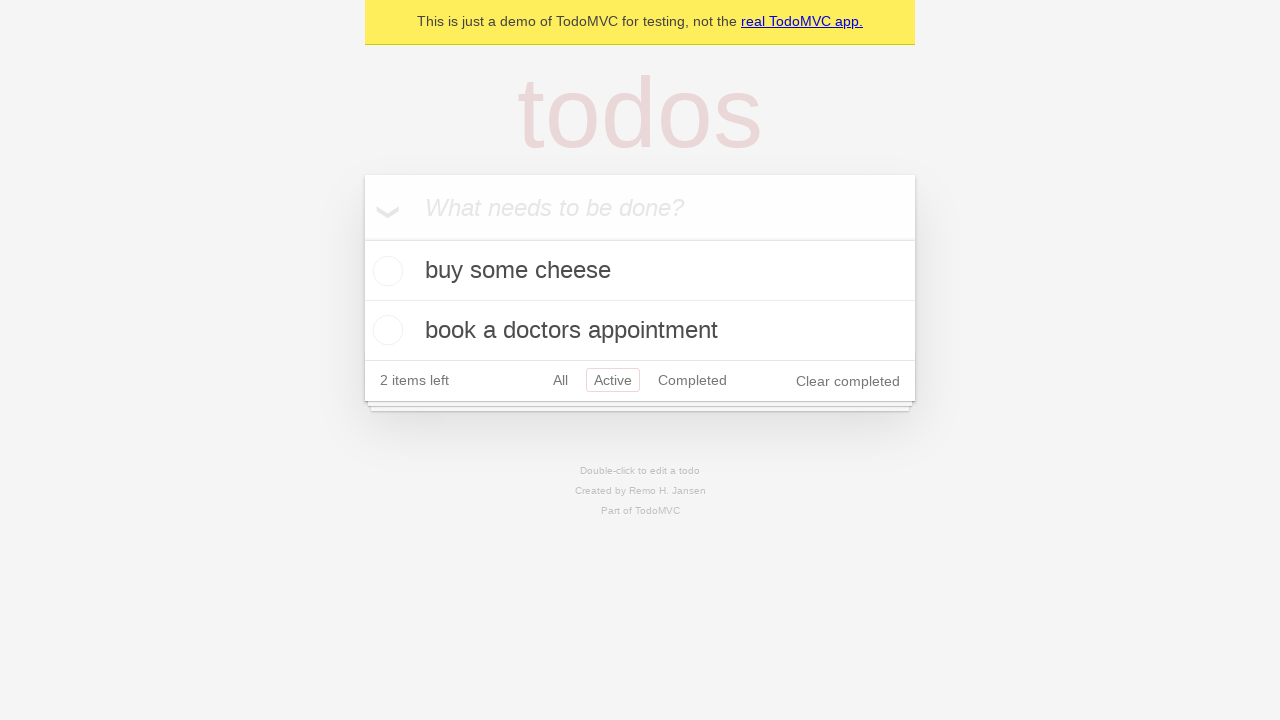

Filtered view now displays 2 active (incomplete) todo items
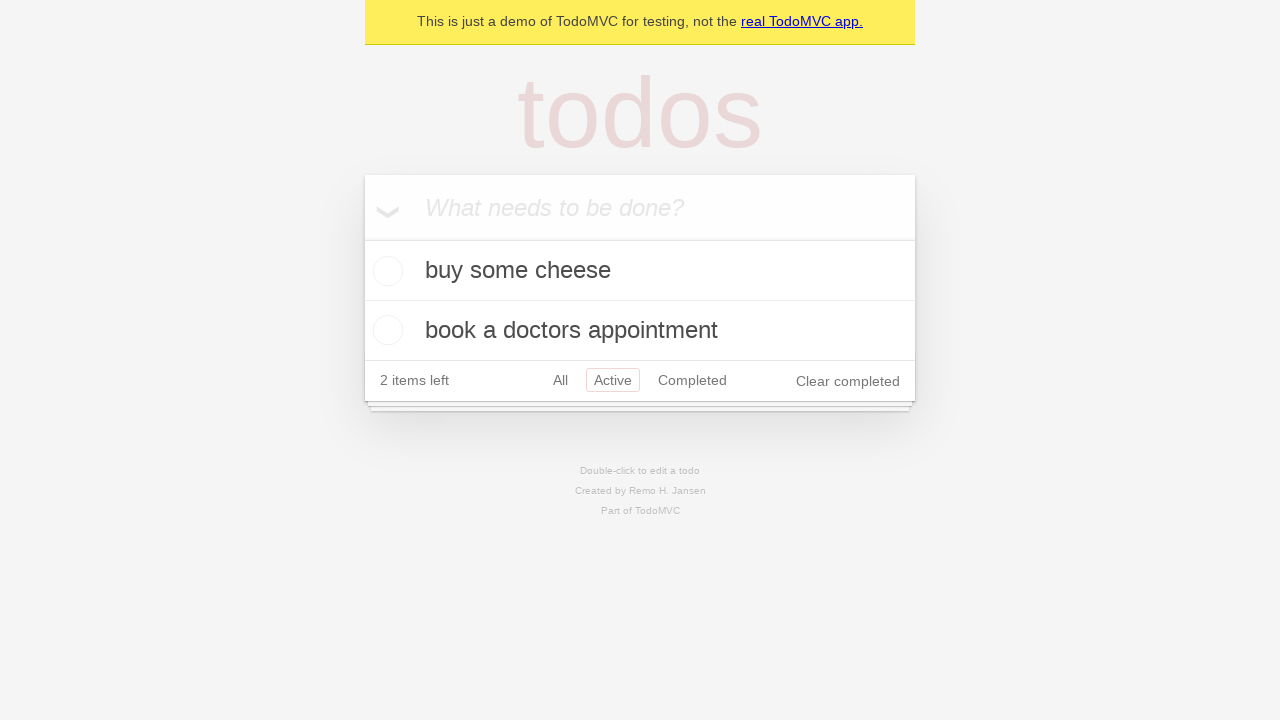

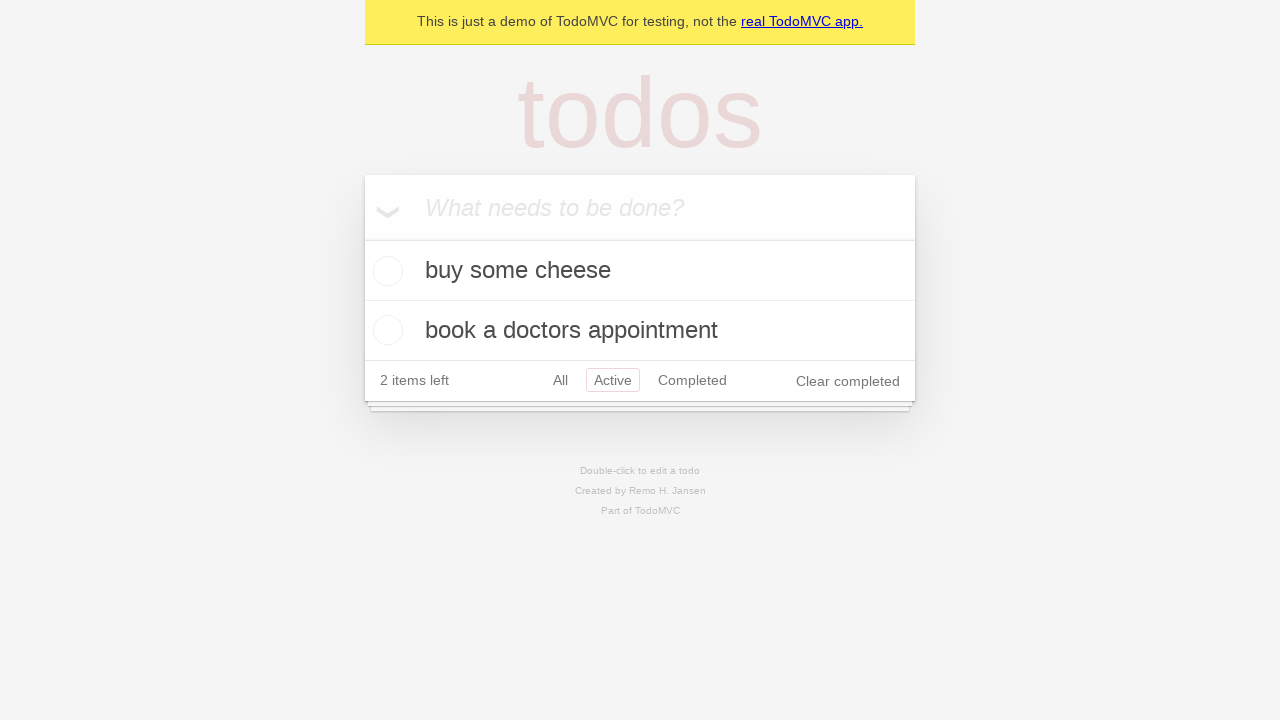